Tests that the payment partners/logos section is displayed on the MTS Belarus homepage

Starting URL: https://www.mts.by/

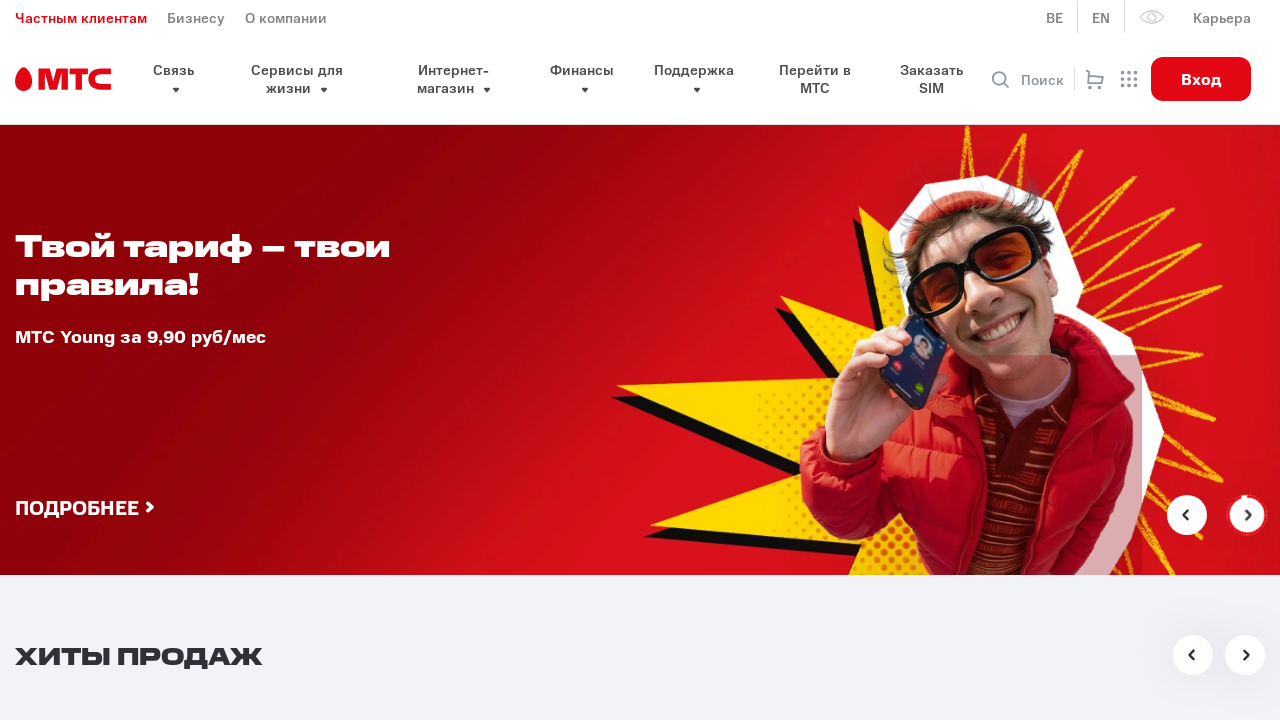

Waited for payment partners section to be visible
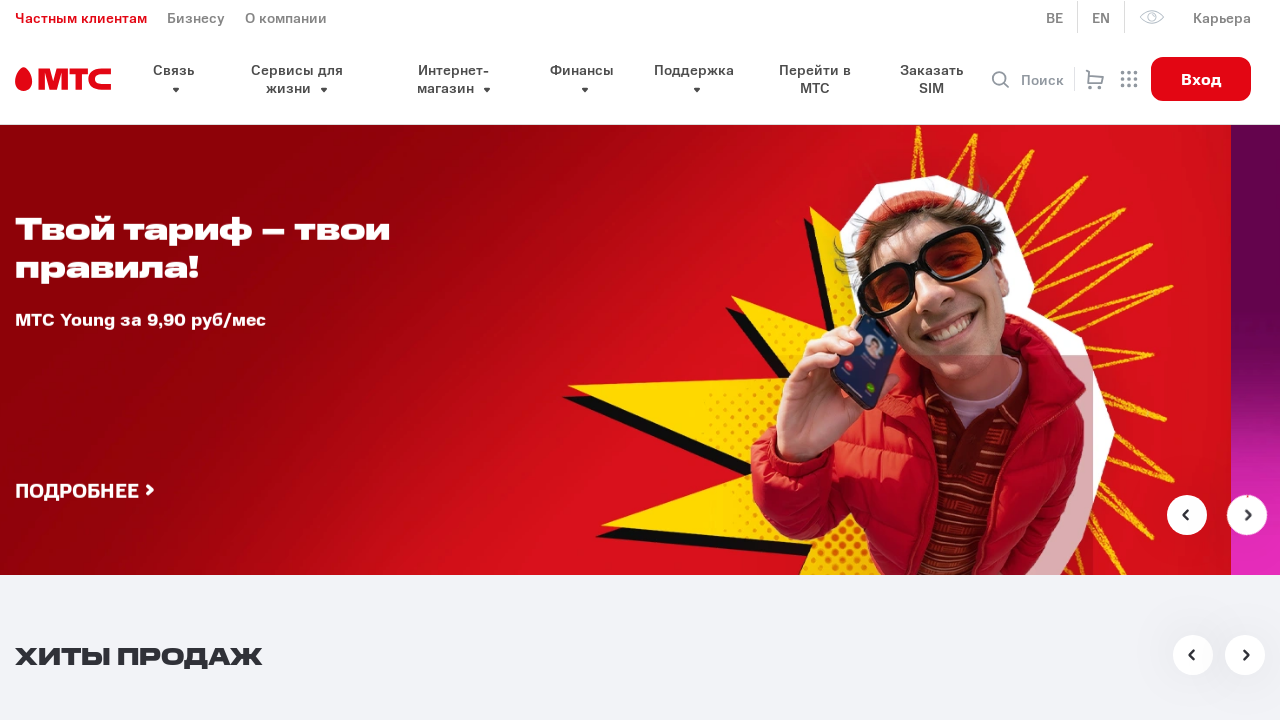

Located payment partners/logos container element
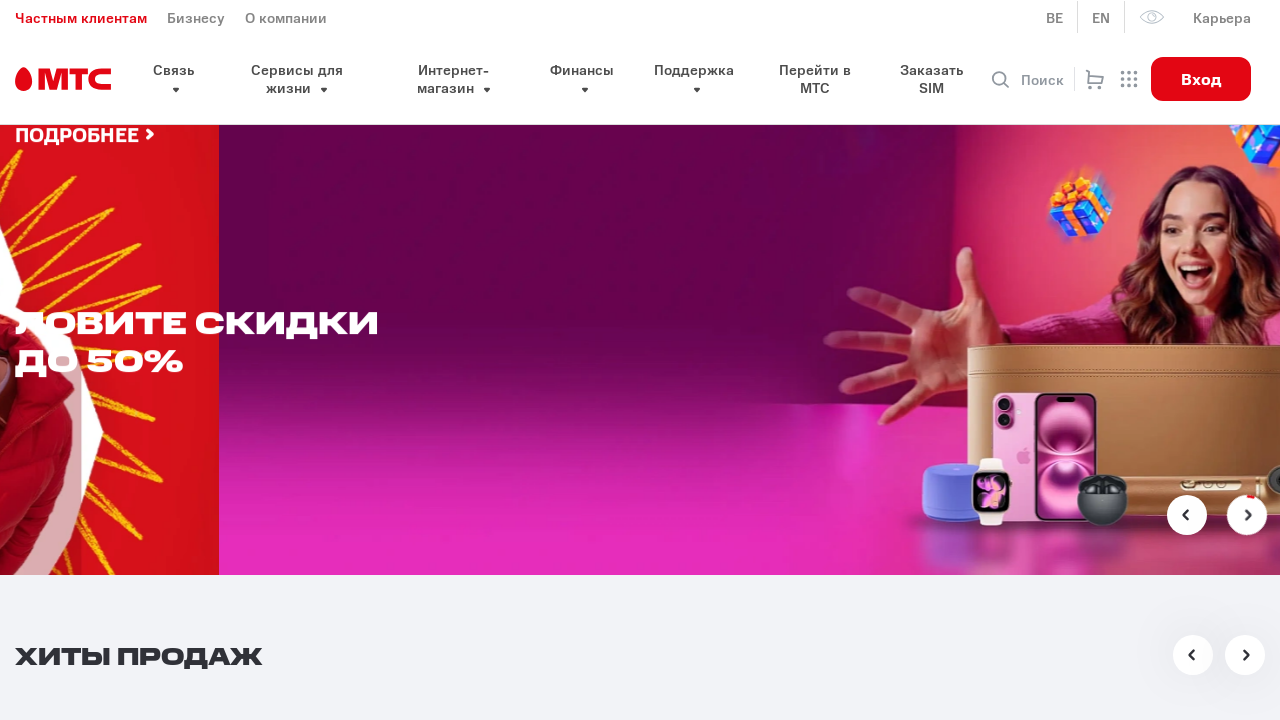

Verified payment logos section is visible on MTS Belarus homepage
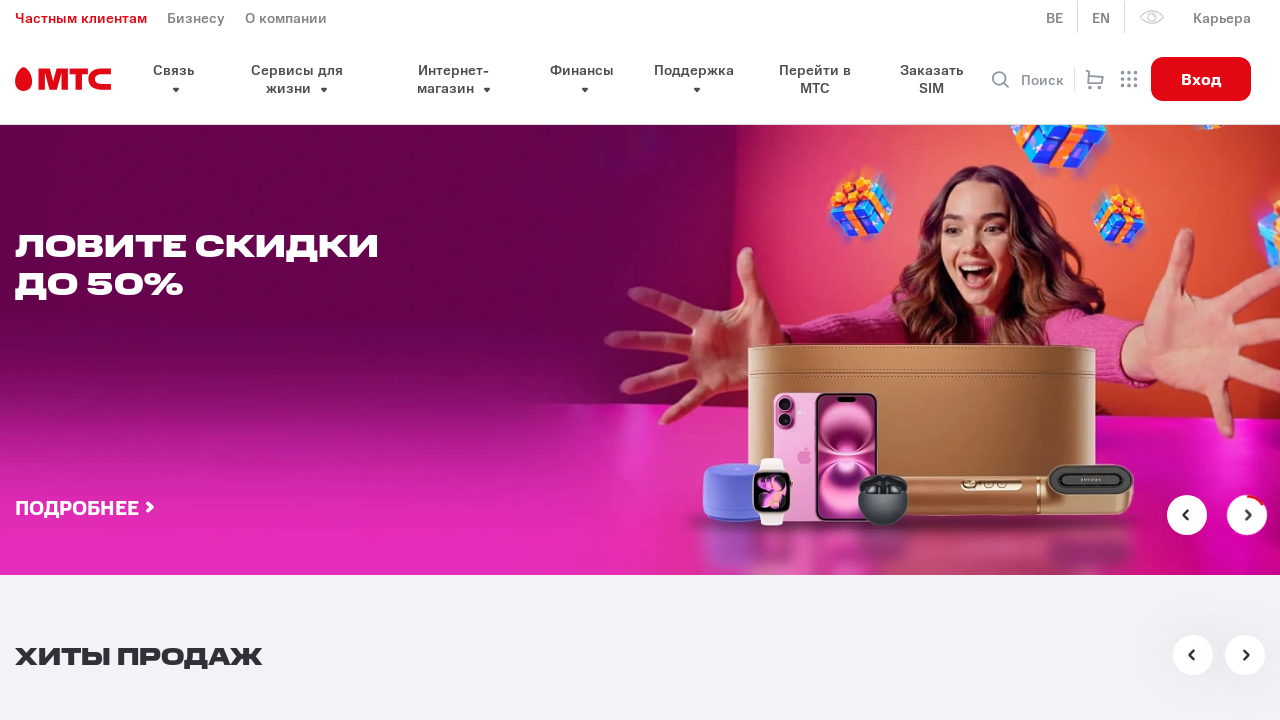

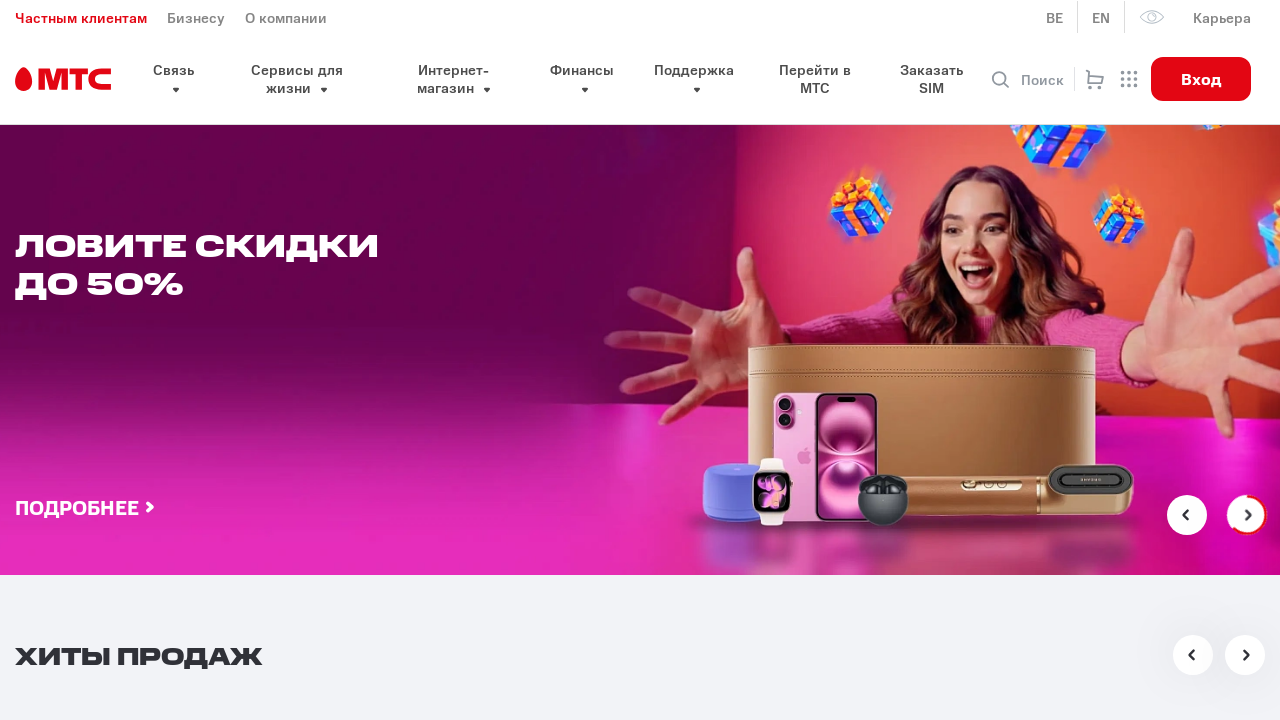